Tests the SpiceJet flight booking form by clicking on the origin field and entering an airport code

Starting URL: https://www.spicejet.com/

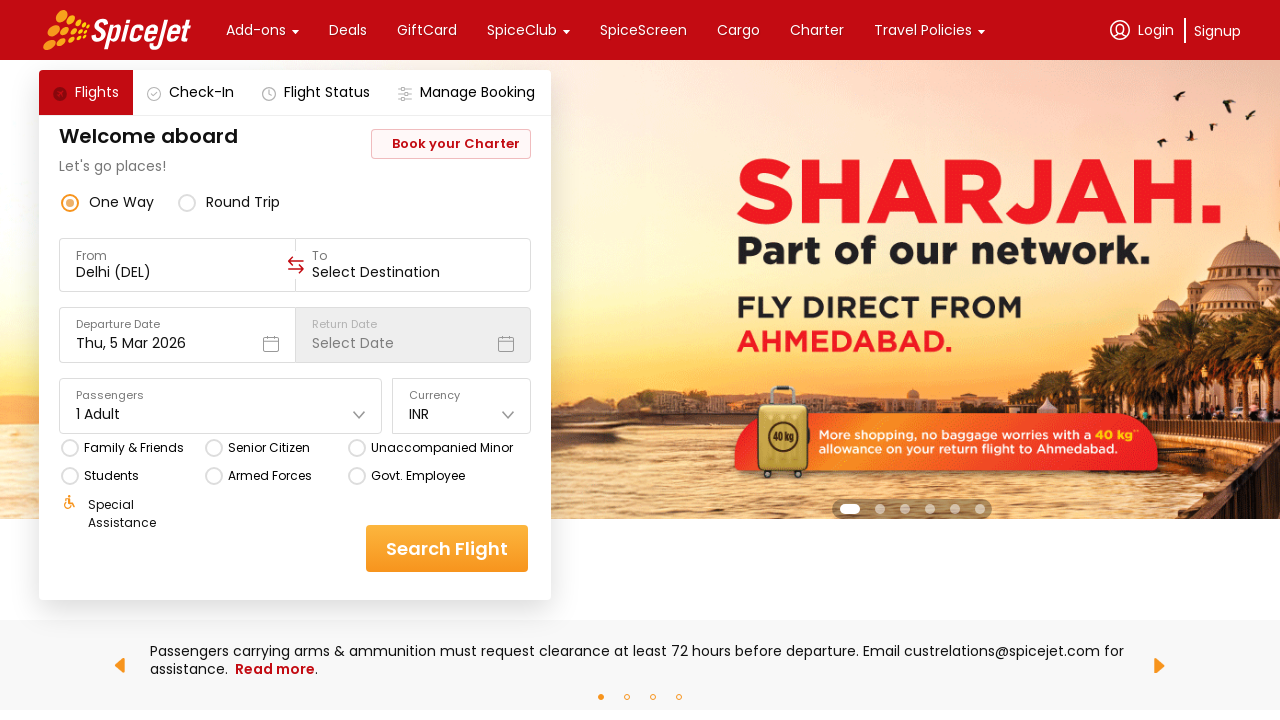

Clicked on the origin/from field in SpiceJet flight booking form at (178, 272) on xpath=//div[@data-testid='to-testID-origin']/div/div/input
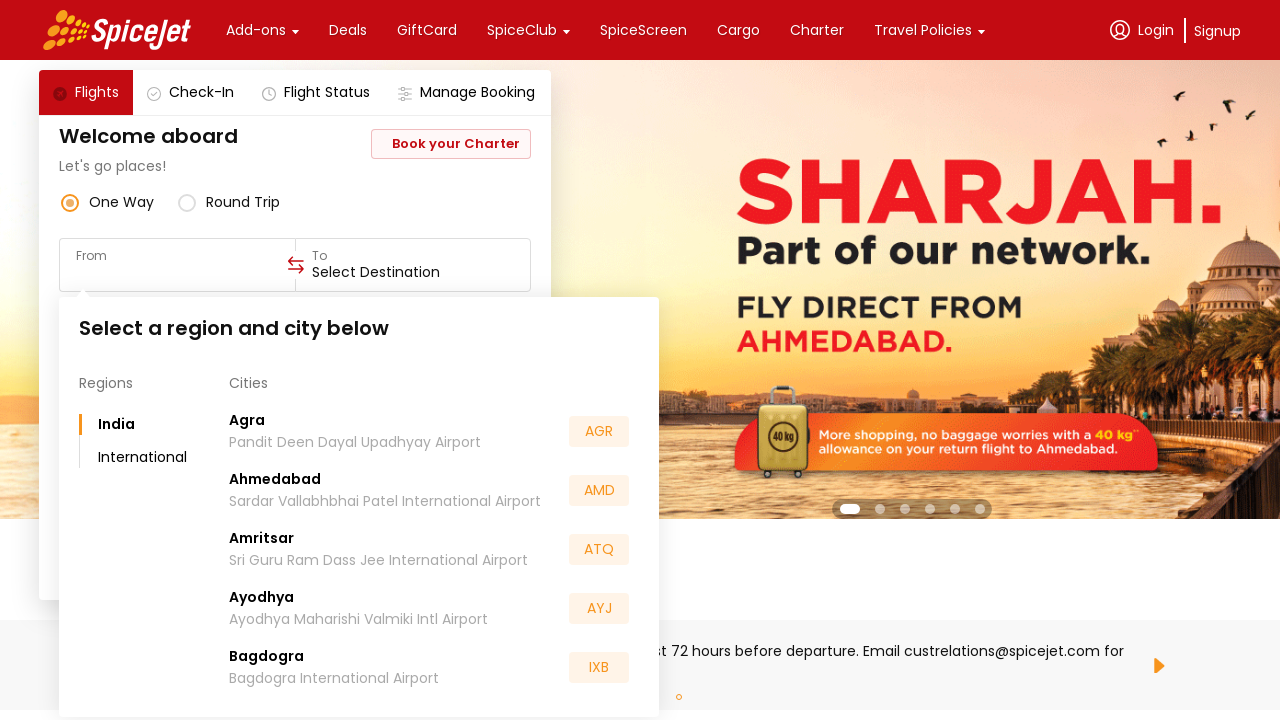

Entered airport code 'BLR' in the origin field on xpath=//div[@data-testid='to-testID-origin']/div/div/input
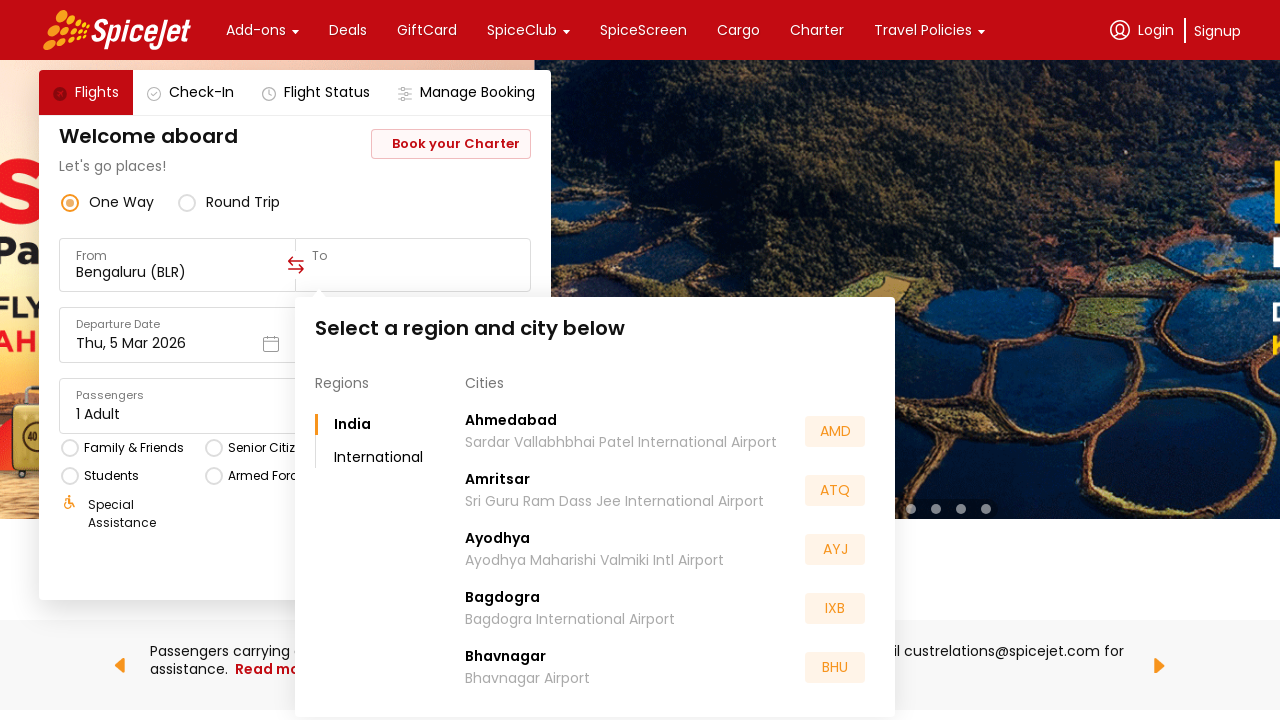

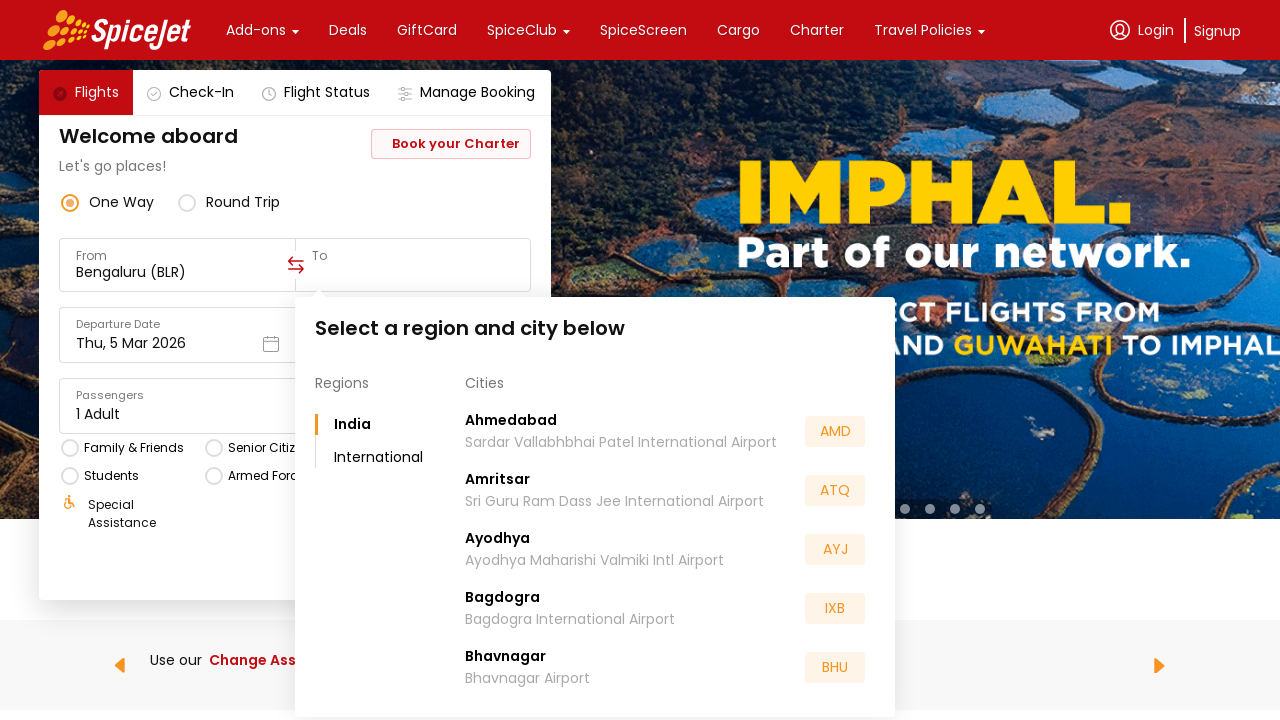